Tests calendar date picker functionality by navigating through year and month views to select a specific date (September 15, 2024), then verifies the selected date is correctly displayed in the input fields.

Starting URL: https://rahulshettyacademy.com/seleniumPractise/#/offers

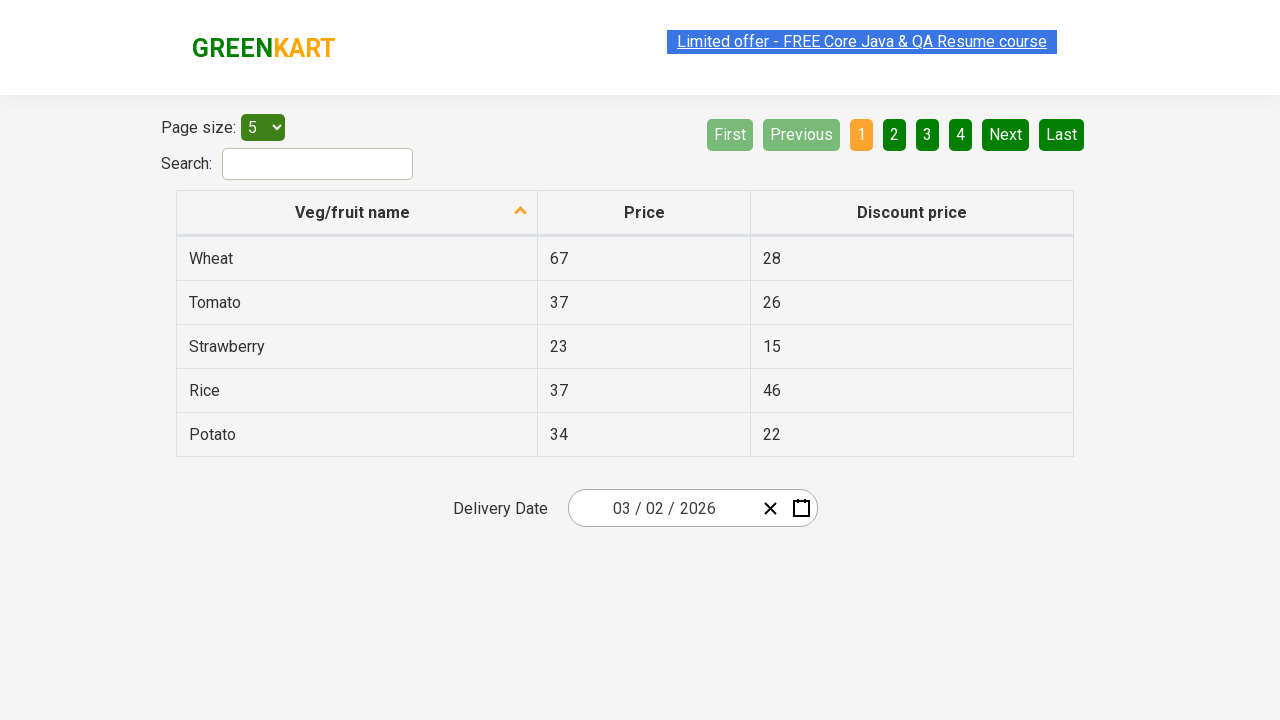

Clicked date picker input group to open calendar at (662, 508) on .react-date-picker__inputGroup
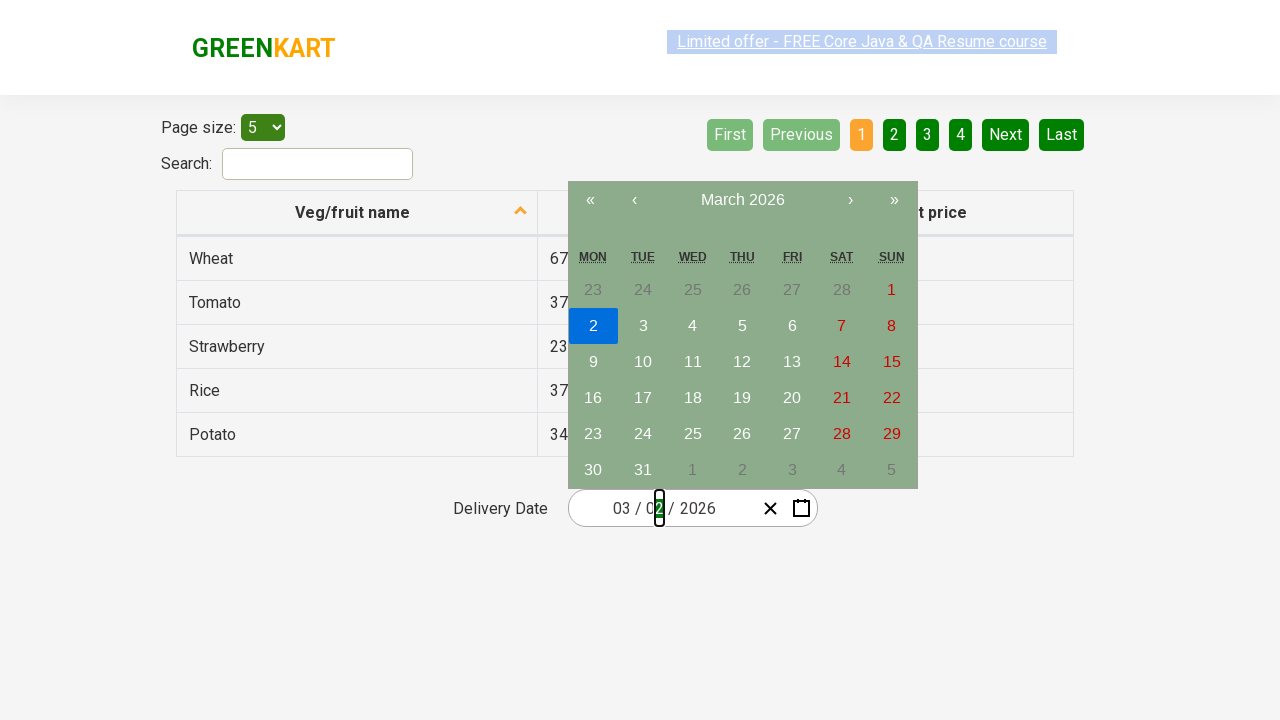

Clicked navigation label to navigate to month view at (742, 200) on .react-calendar__navigation__label
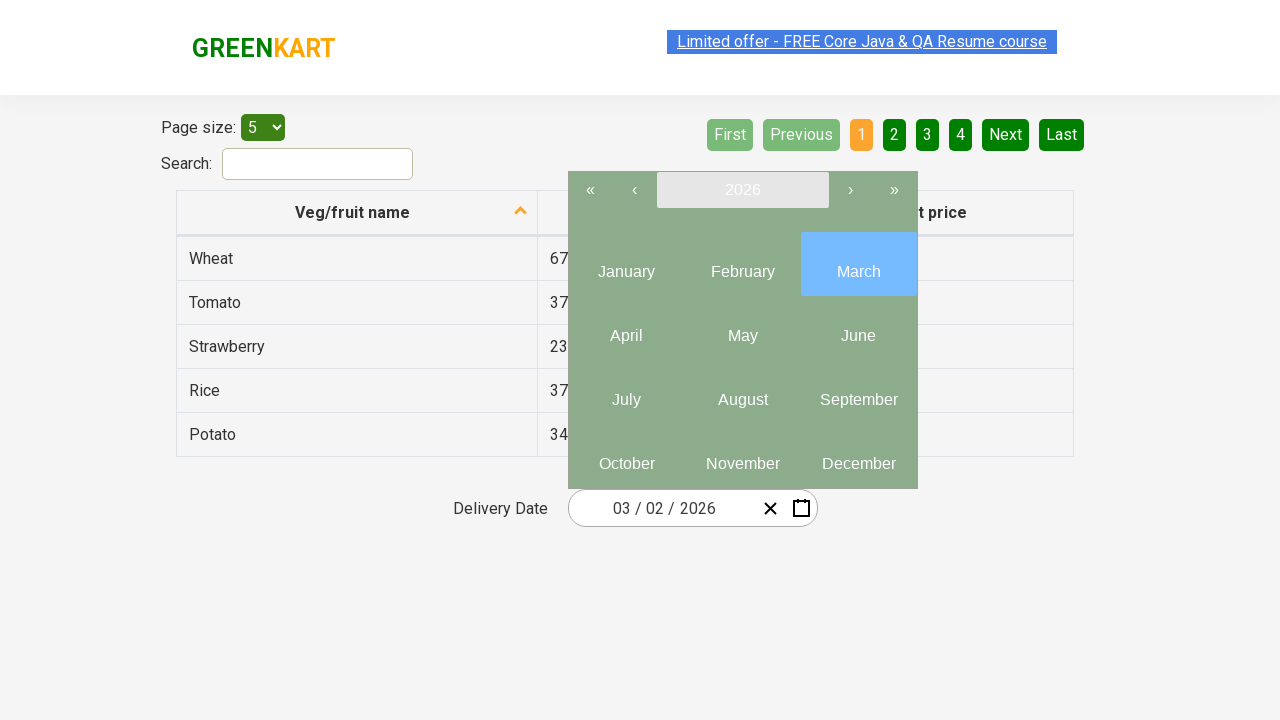

Clicked navigation label again to navigate to year view at (742, 190) on .react-calendar__navigation__label
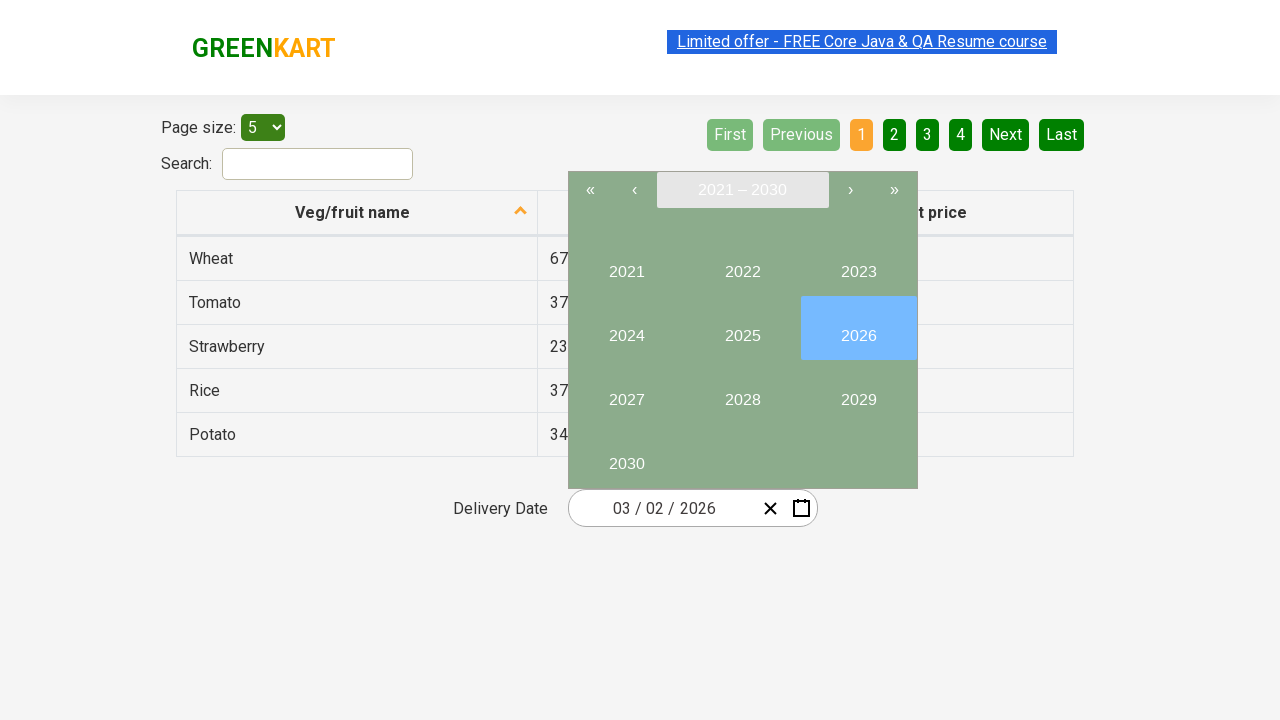

Selected year 2024 at (626, 328) on button:has-text("2024")
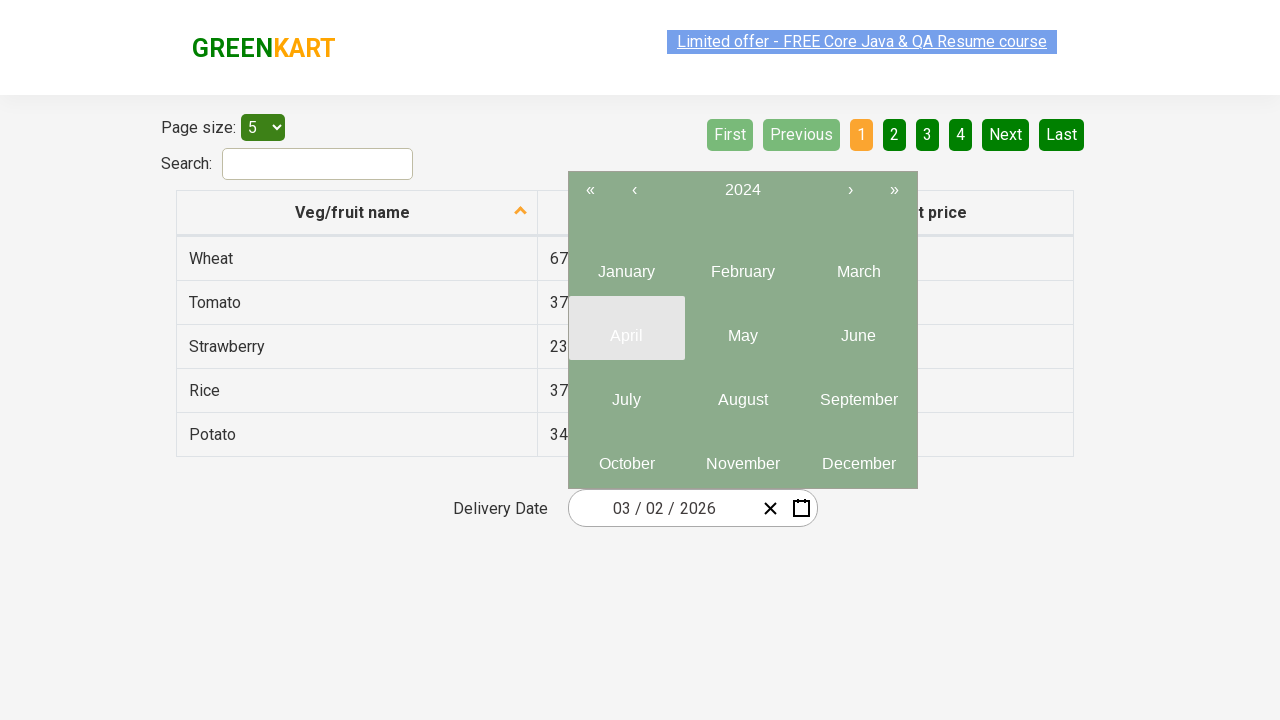

Selected September (month 9) at (858, 392) on .react-calendar__year-view__months__month >> nth=8
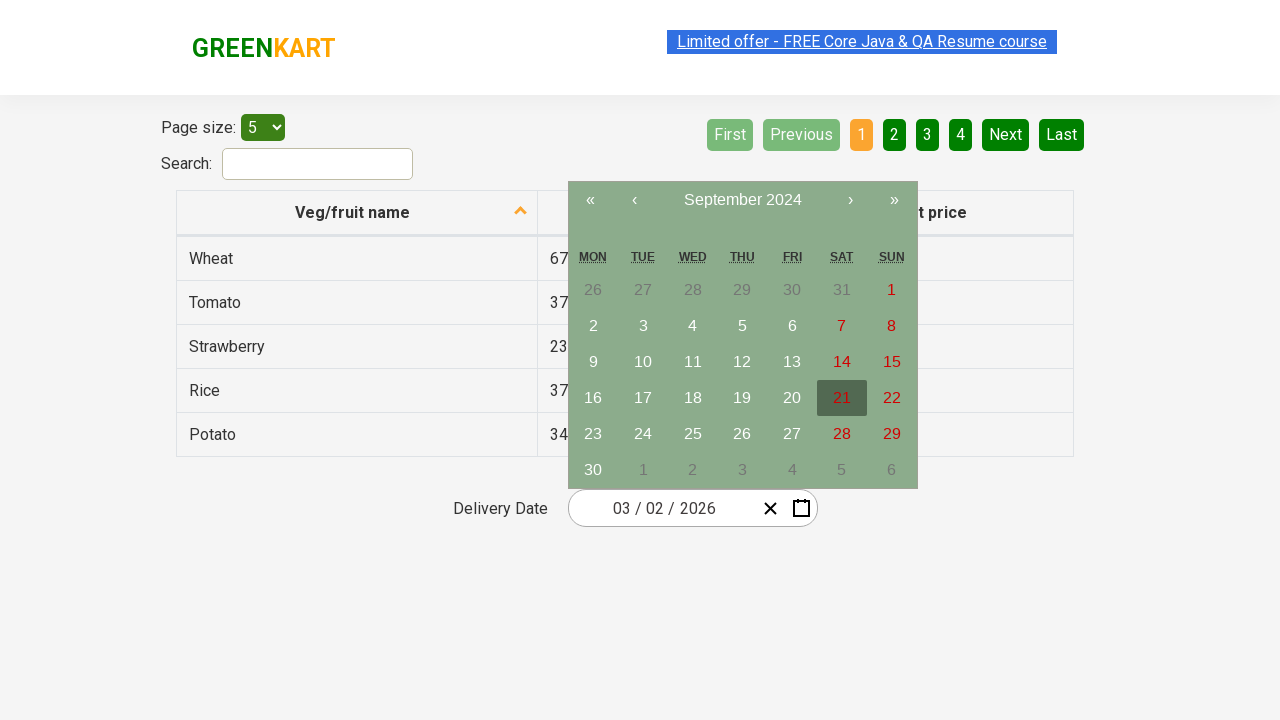

Selected day 15 at (892, 362) on abbr:has-text("15")
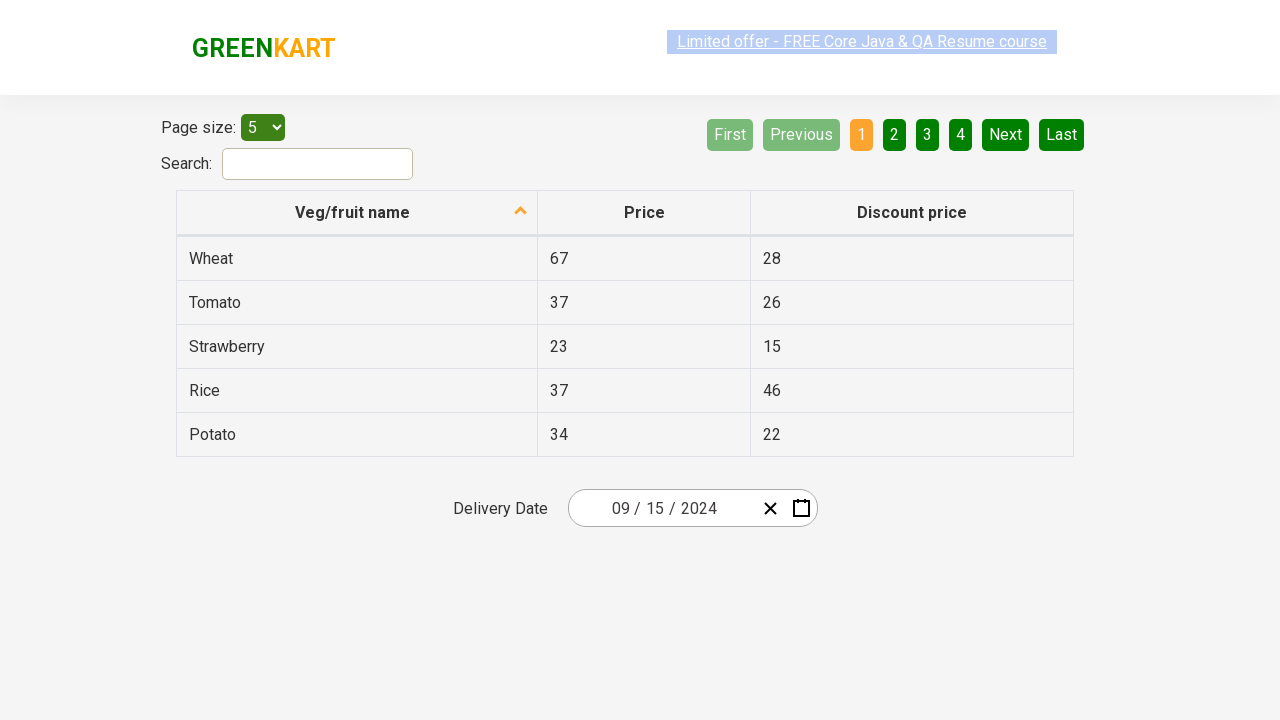

Verified input field 0 contains expected value '9'
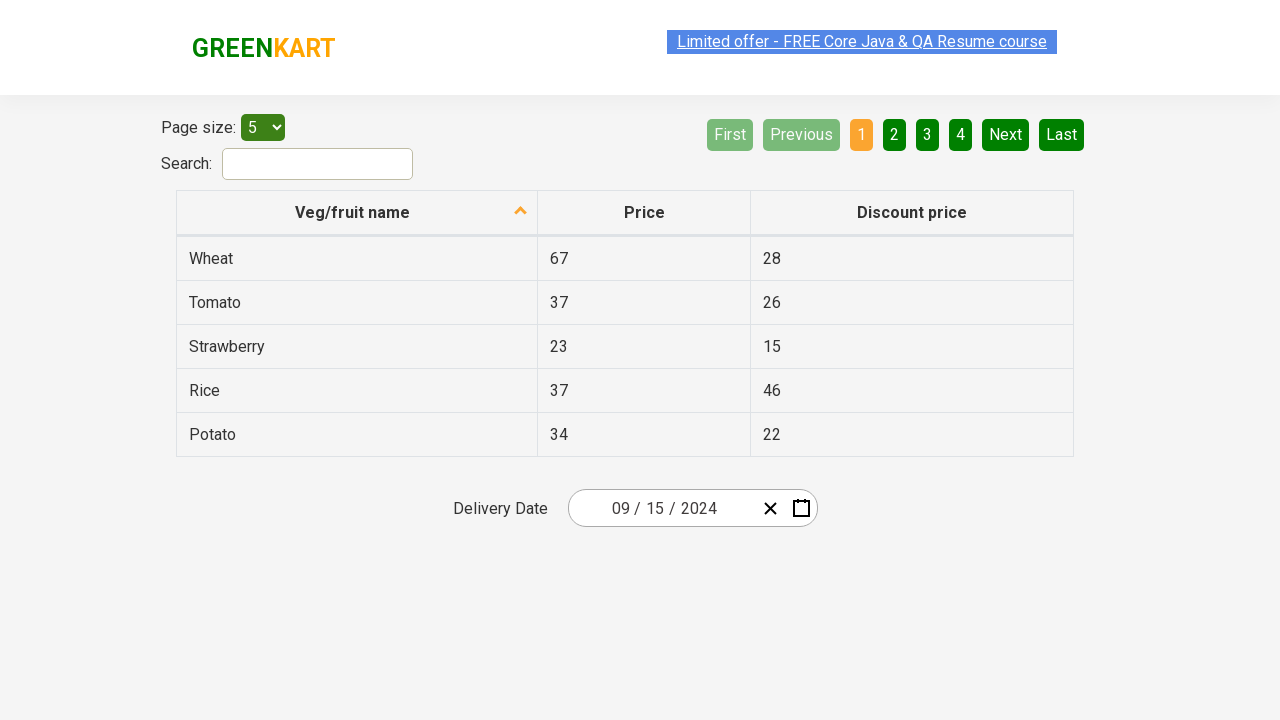

Verified input field 1 contains expected value '15'
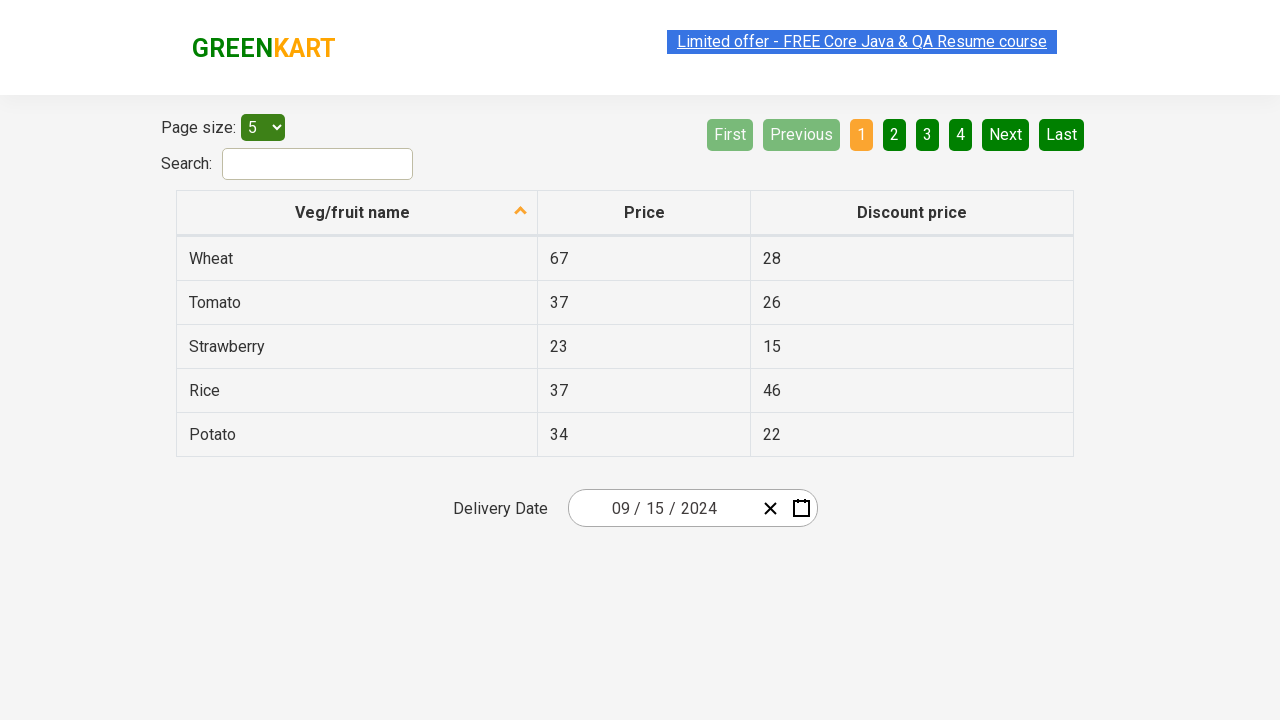

Verified input field 2 contains expected value '2024'
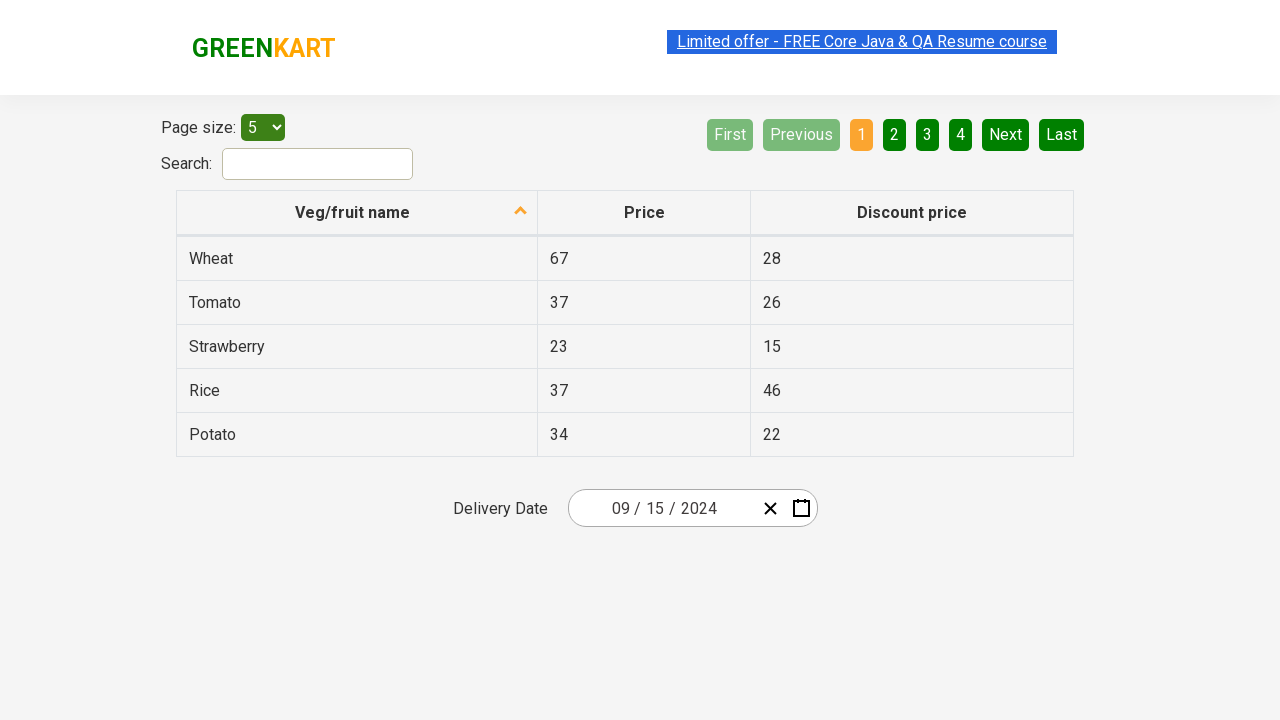

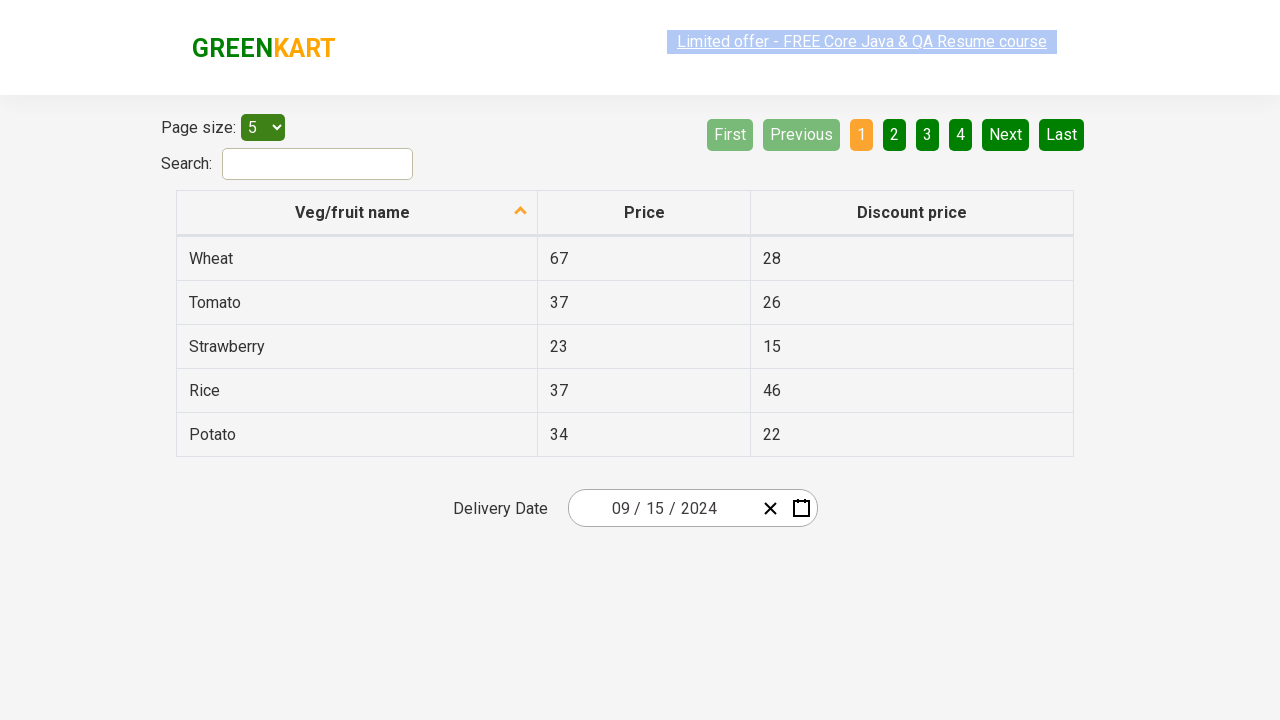